Tests file upload functionality using in-memory file payload

Starting URL: https://davidwalsh.name/demo/multiple-file-upload.php

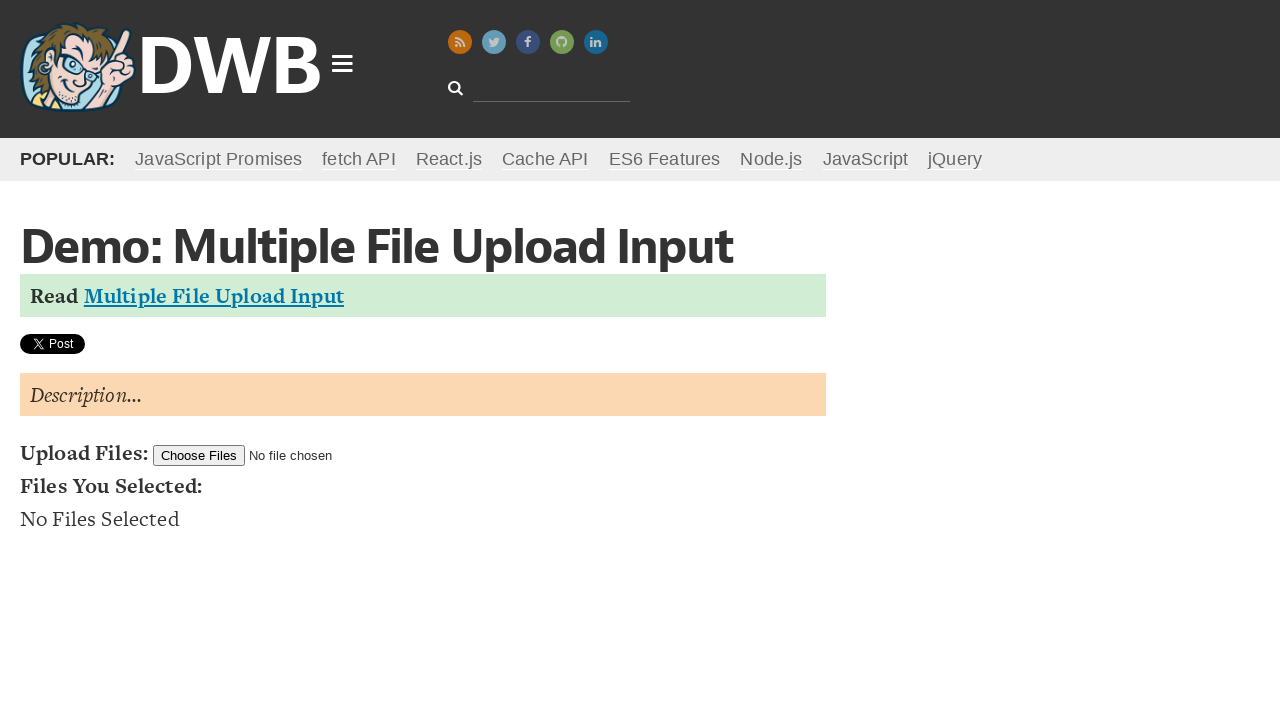

Navigated to file upload demo page
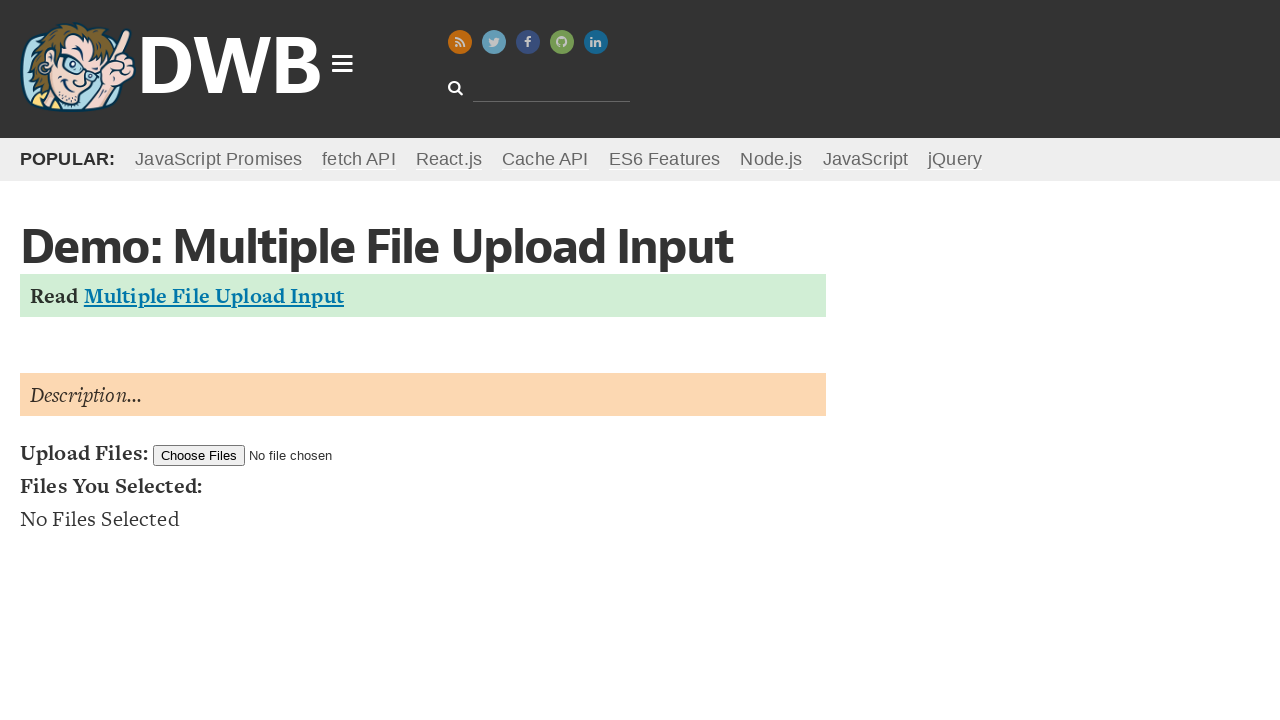

Set in-memory file payload (my-file.txt) to upload input
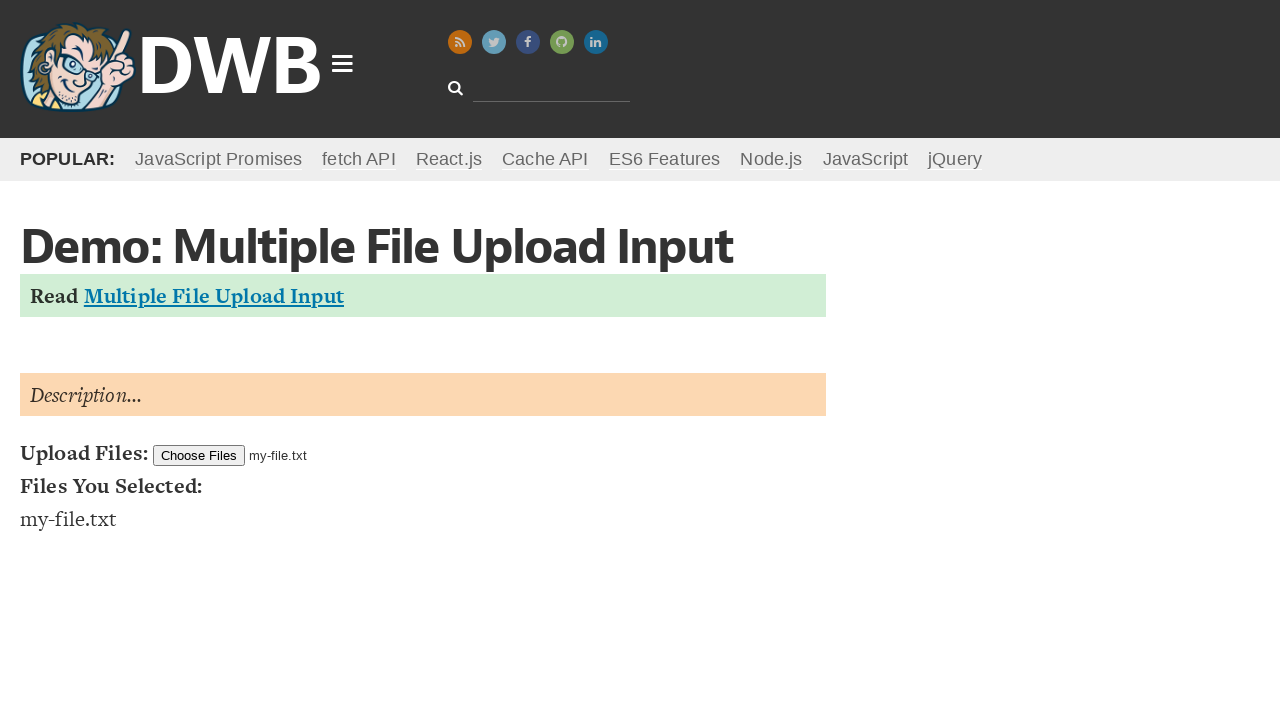

Verified uploaded file appears in the file list
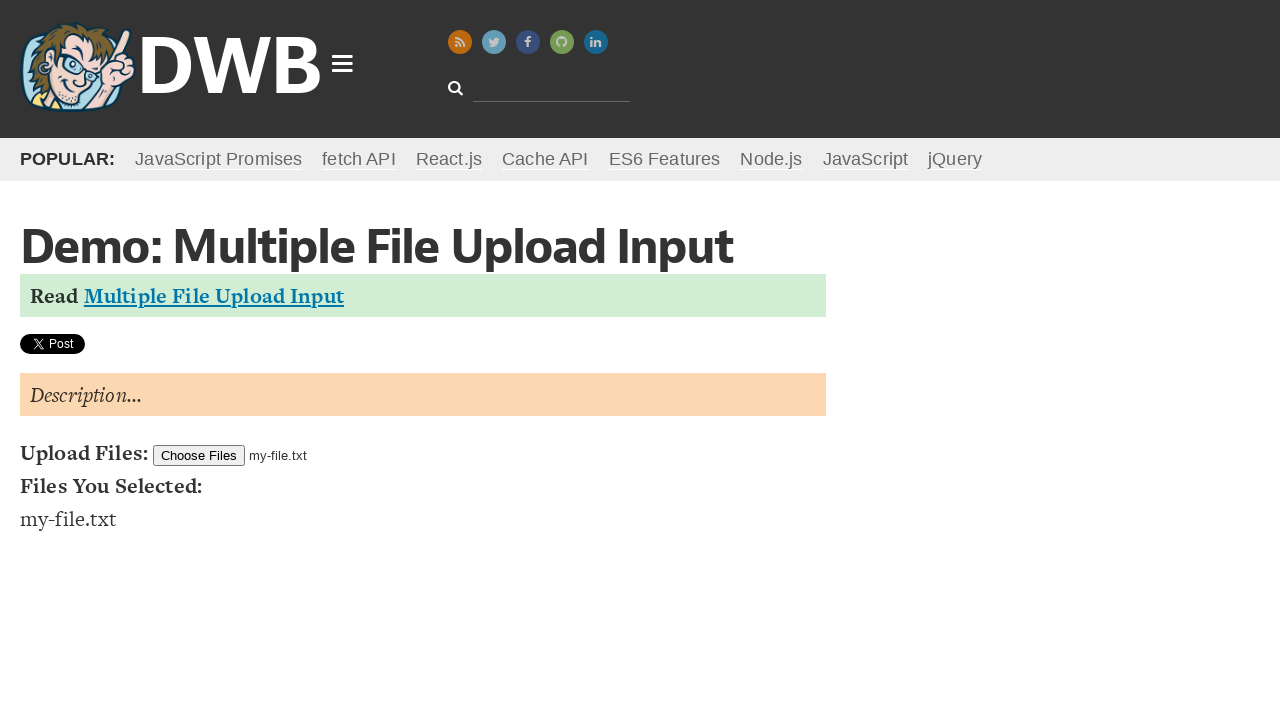

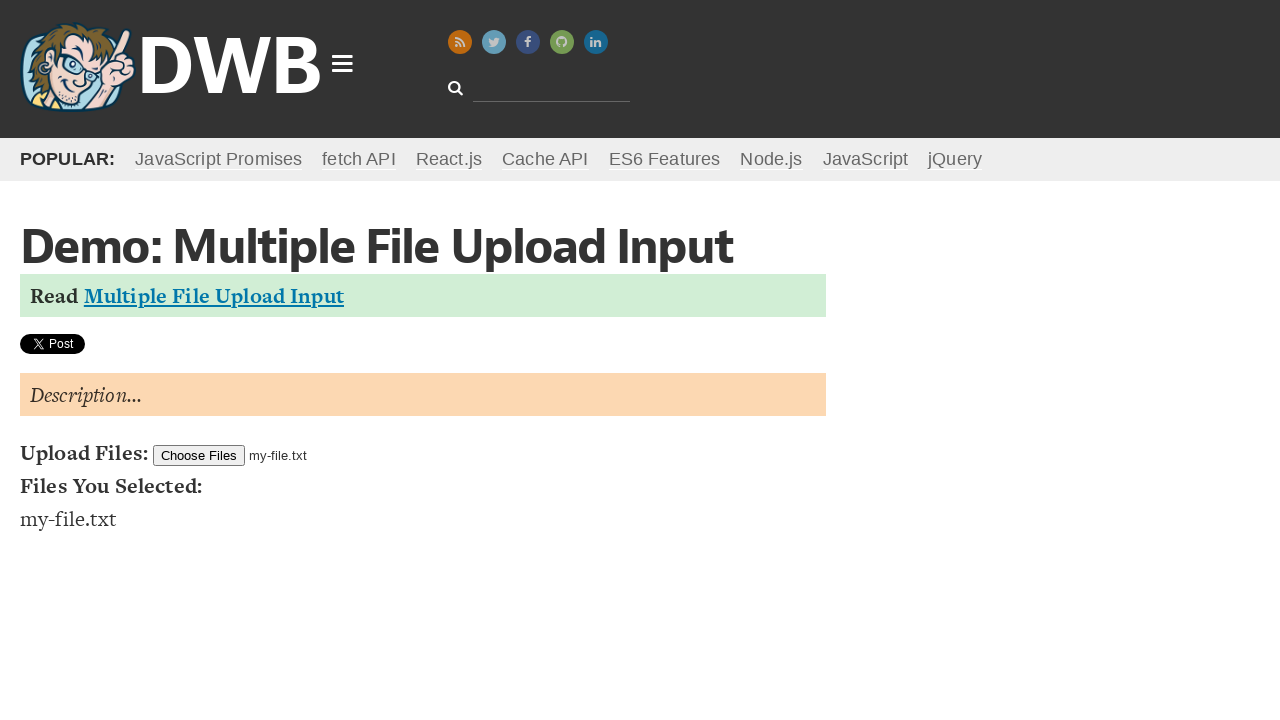